Tests sorting the Email column in ascending order by clicking the column header and verifying the text values are sorted correctly.

Starting URL: http://the-internet.herokuapp.com/tables

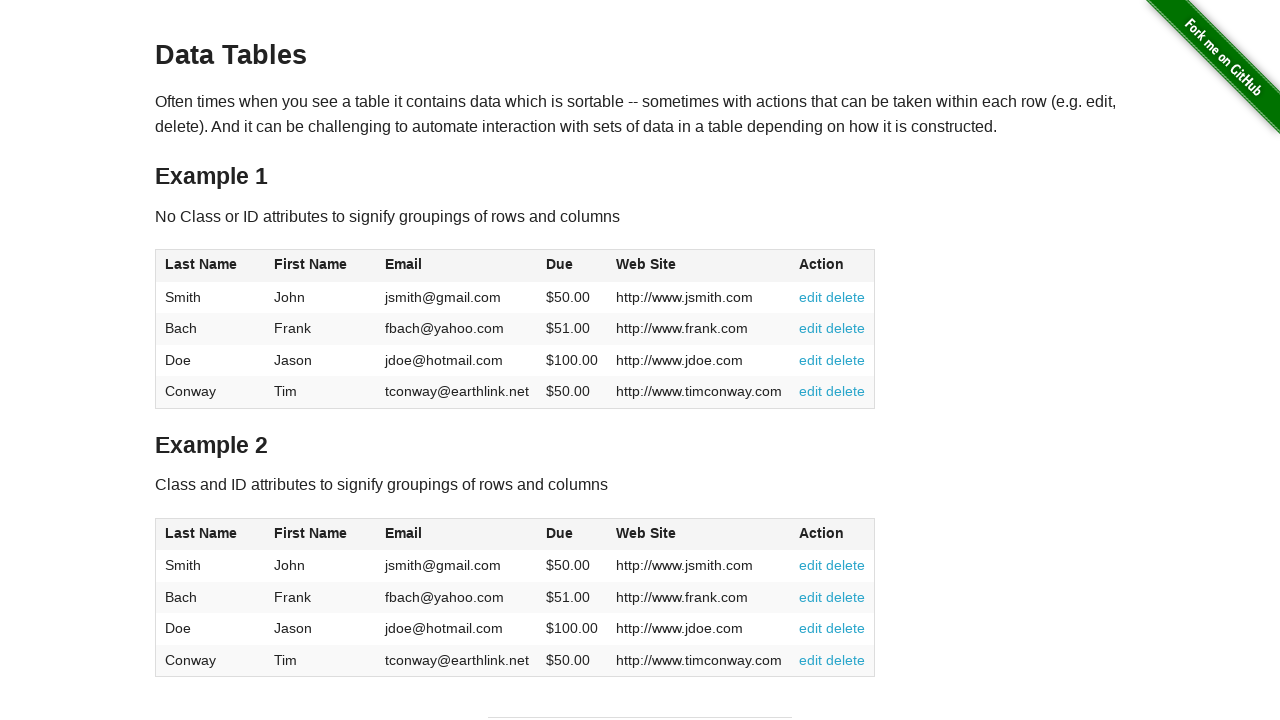

Clicked Email column header to sort in ascending order at (457, 266) on #table1 thead tr th:nth-of-type(3)
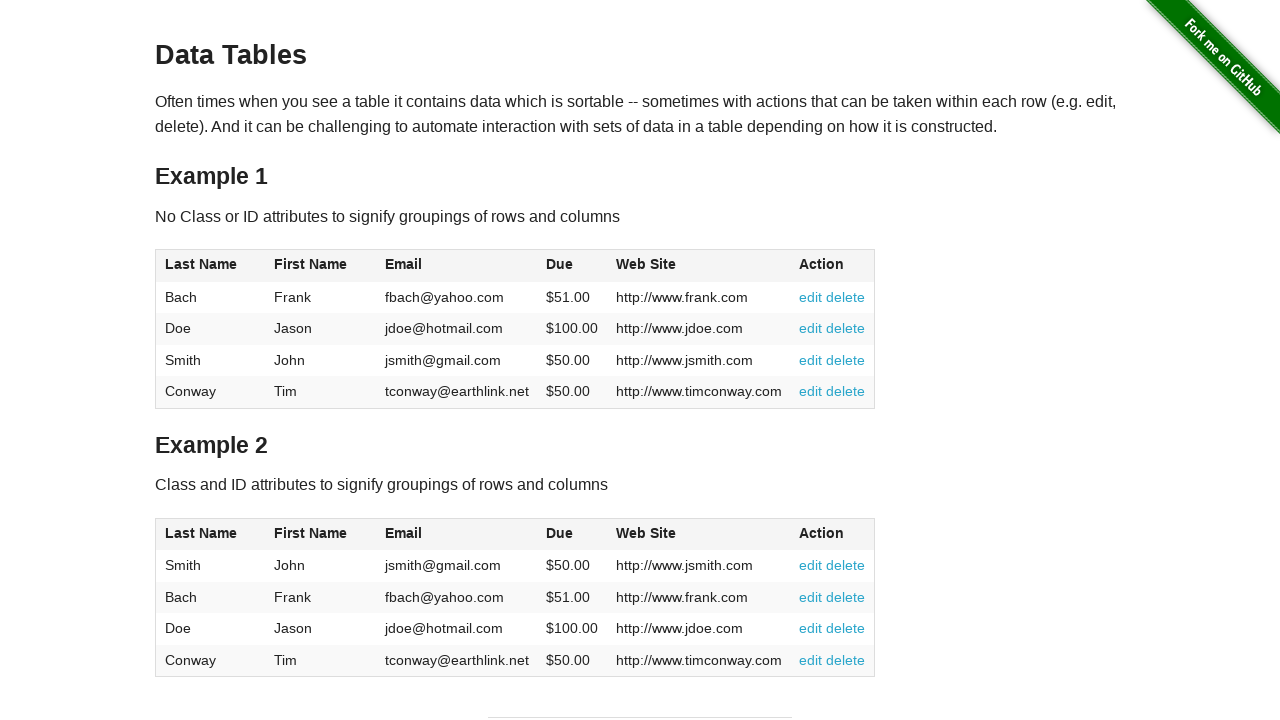

Email column values loaded and visible
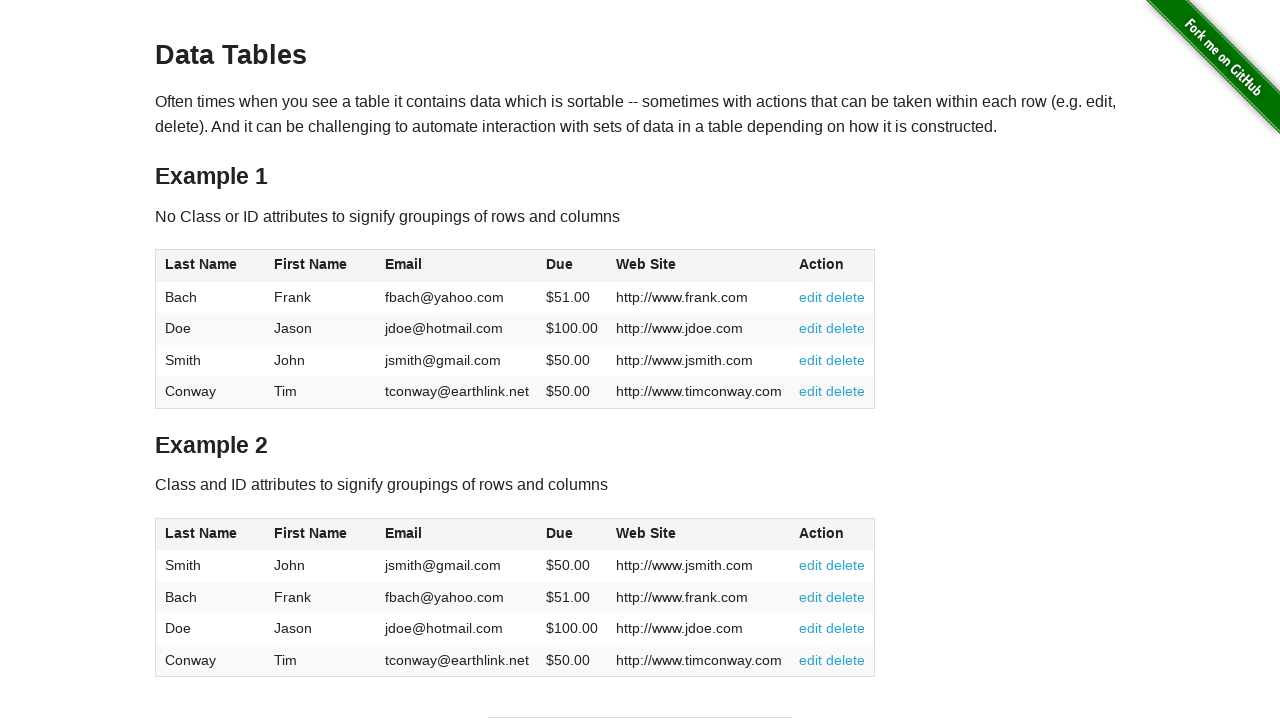

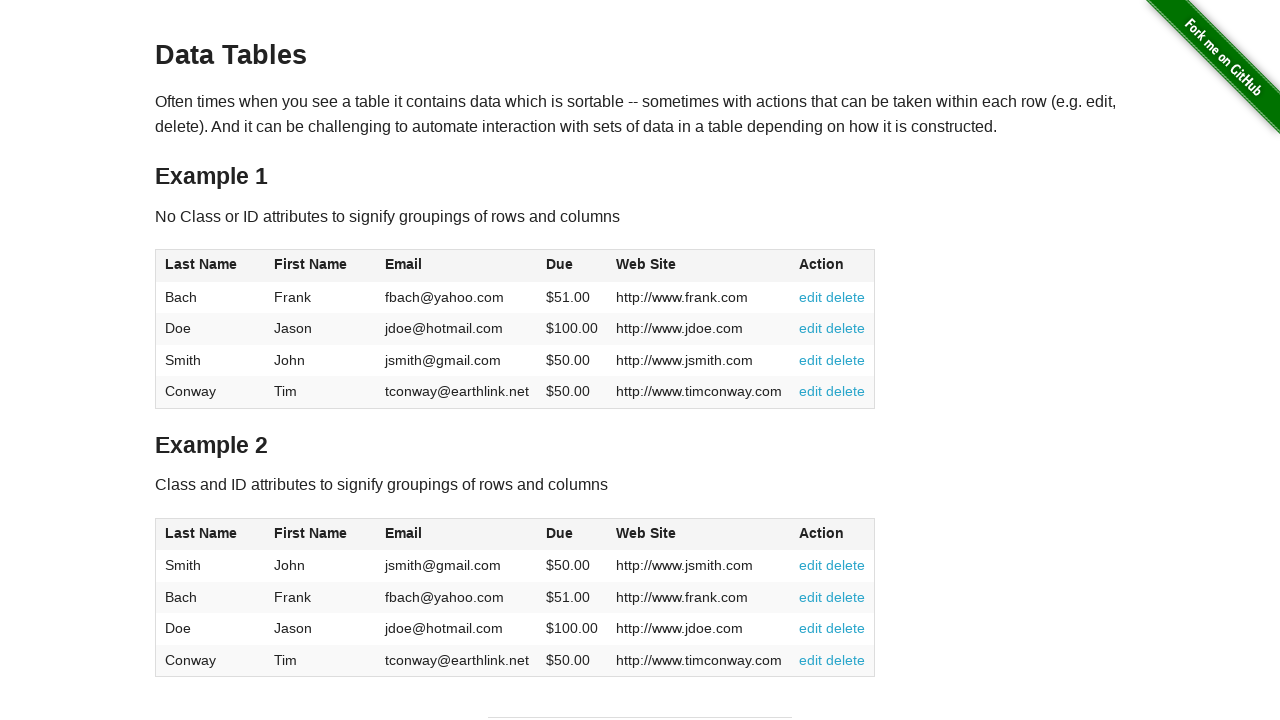